Tests registration form validation when email and confirm email fields don't match

Starting URL: https://alada.vn/tai-khoan/dang-ky.html

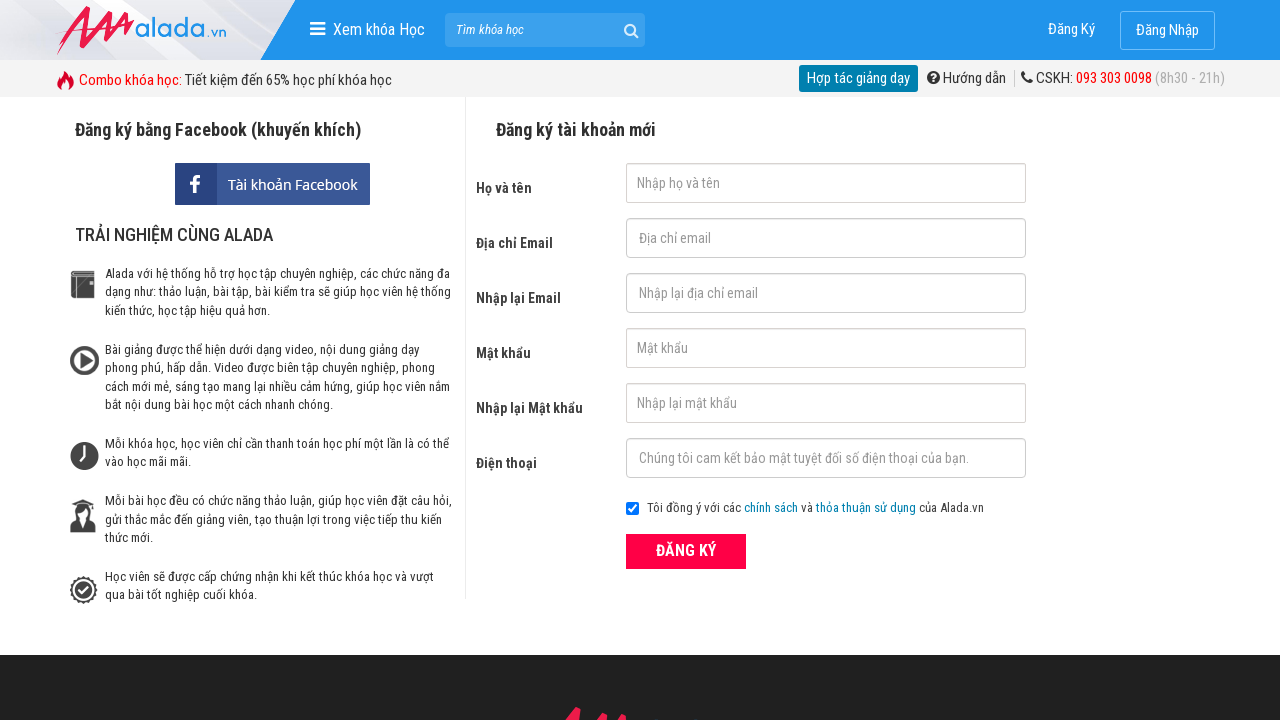

Filled first name field with 'Tao Luyen' on #txtFirstname
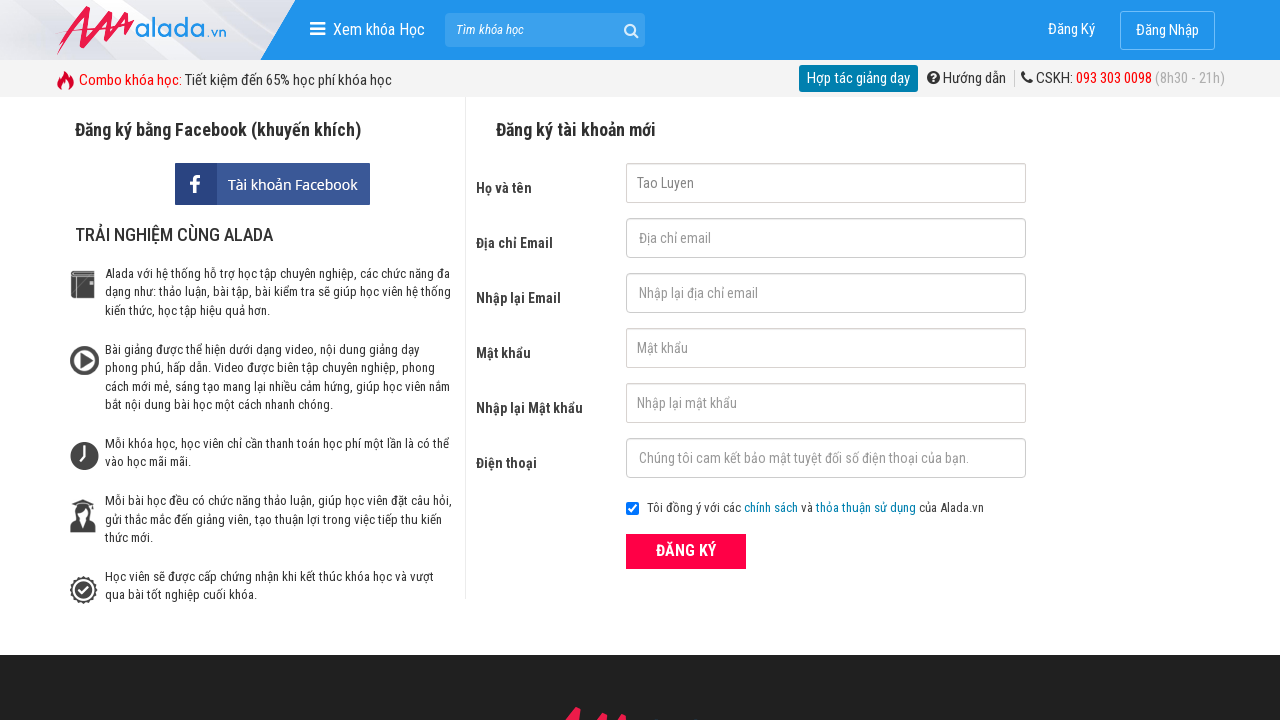

Filled email field with 'luyentao@gmail.com' on #txtEmail
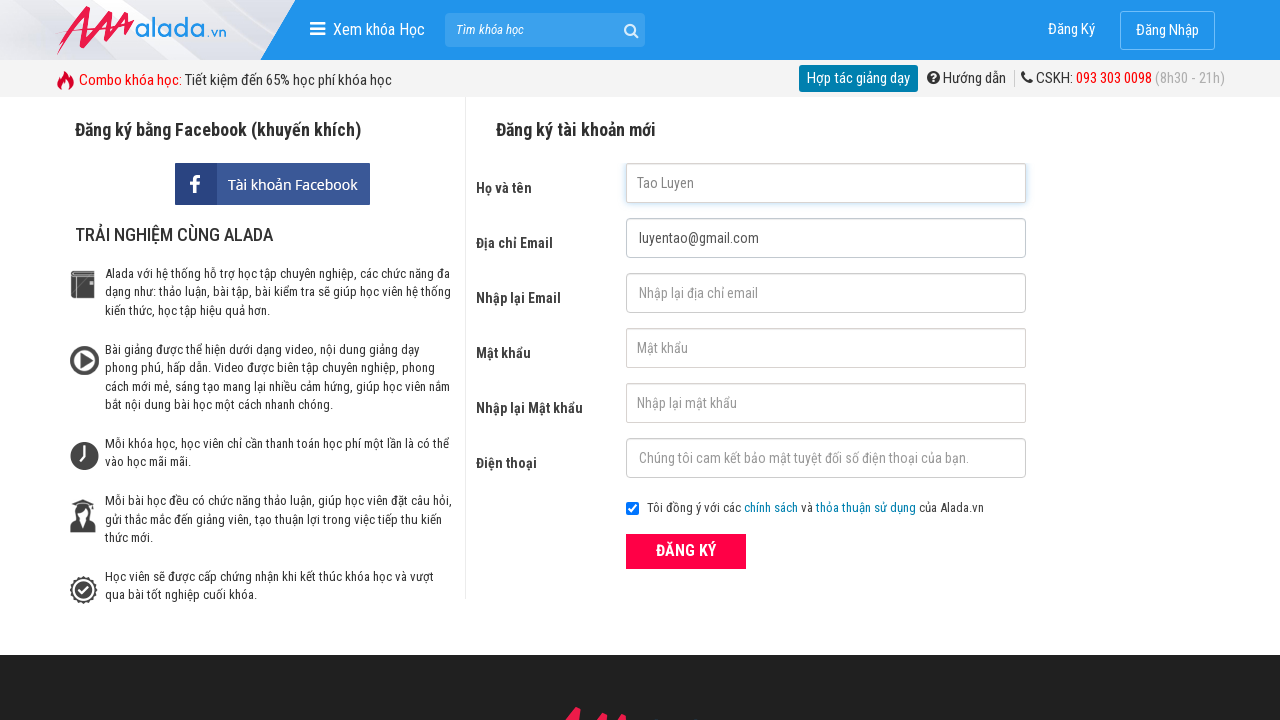

Filled confirm email field with mismatched email 'luyent333ao@gmail.com' on #txtCEmail
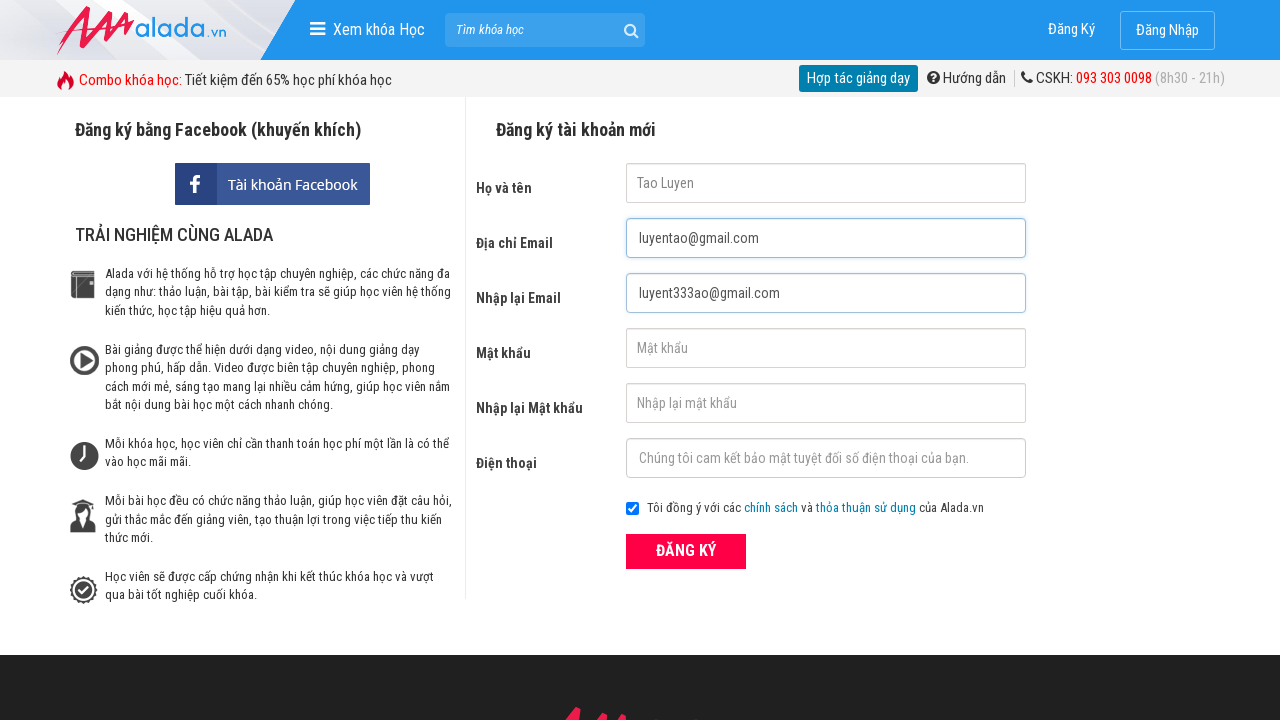

Filled password field with '123456' on #txtPassword
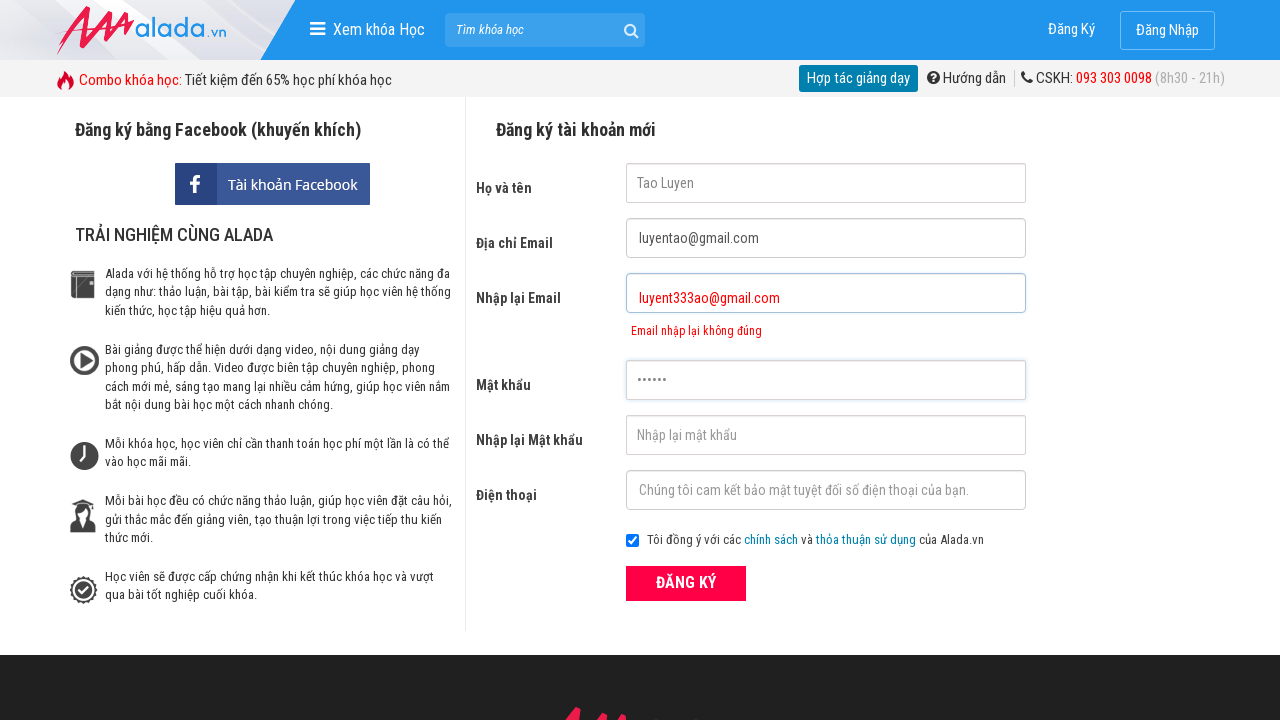

Filled confirm password field with '123456' on #txtCPassword
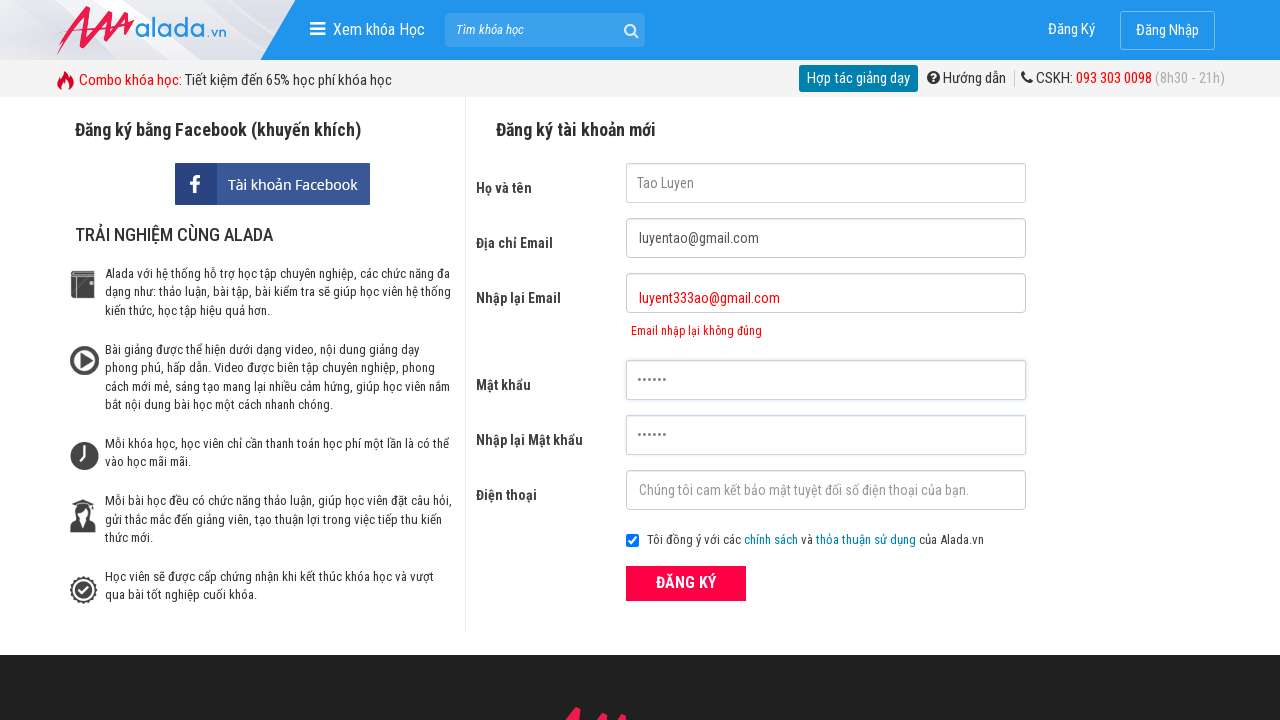

Filled phone field with '0987654312' on #txtPhone
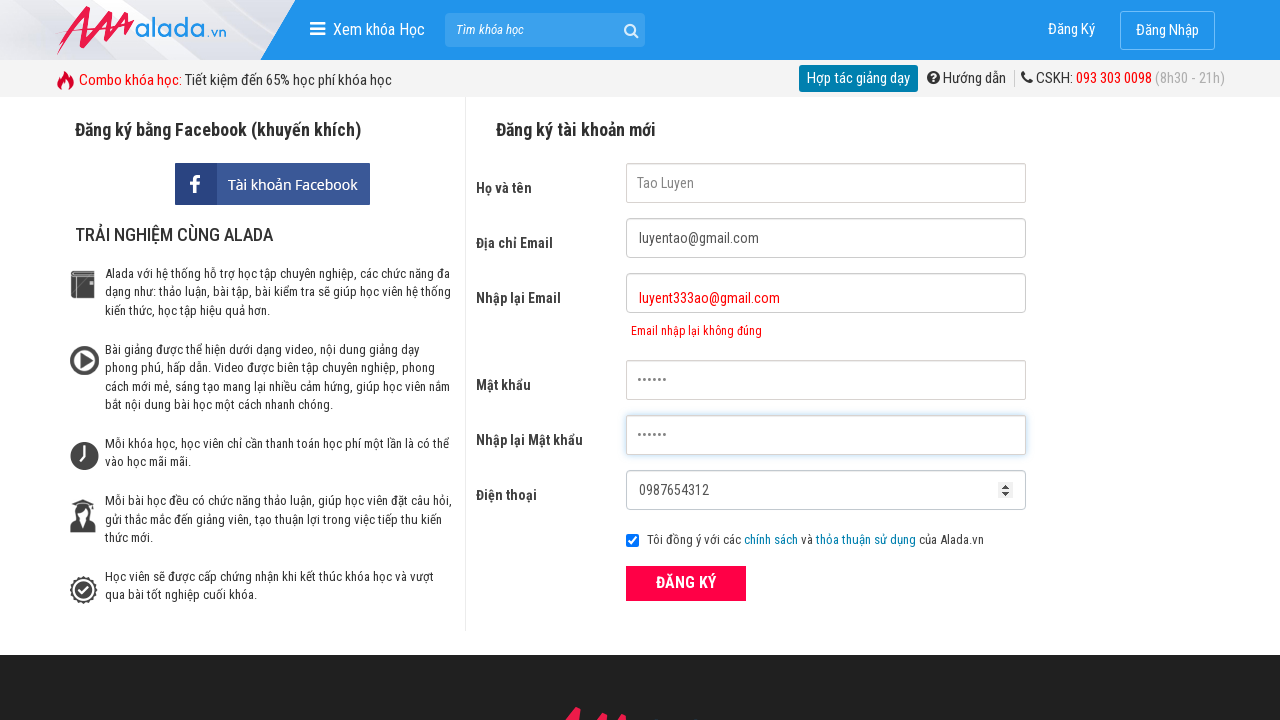

Clicked ĐĂNG KÝ (Register) button at (686, 583) on xpath=//form[@id='frmLogin']//button[text()='ĐĂNG KÝ']
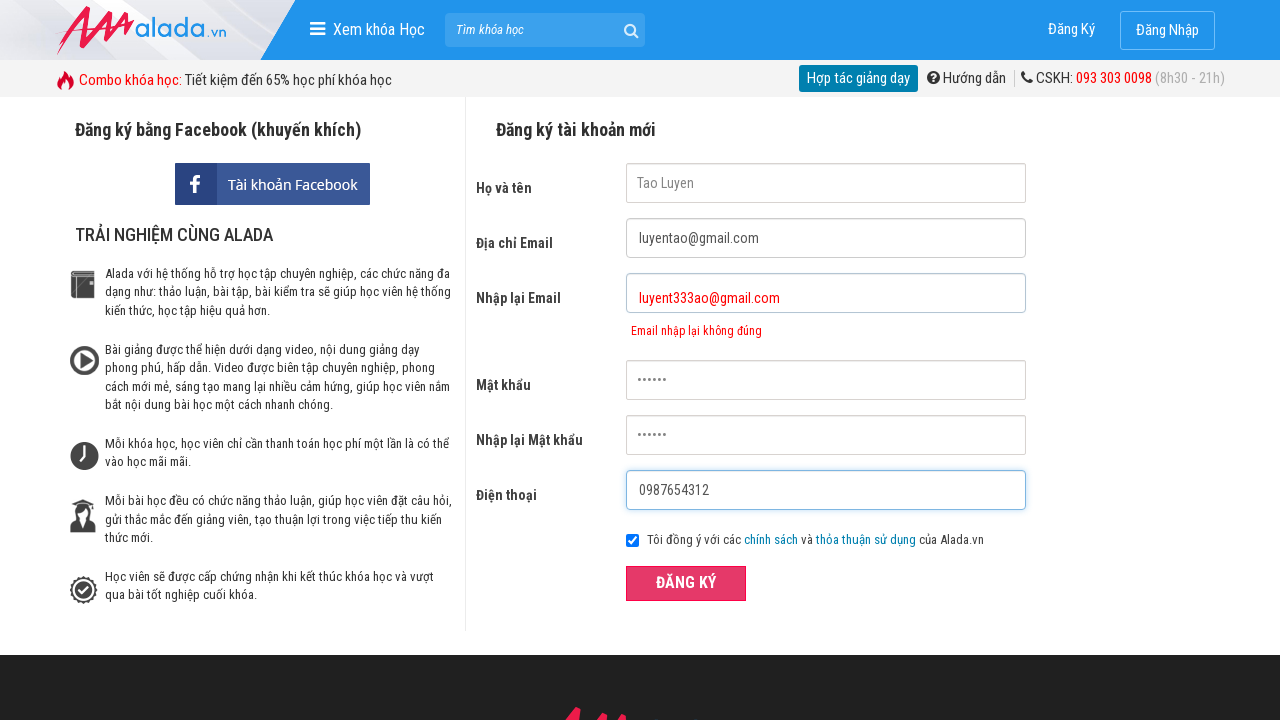

Email validation error message appeared for mismatched confirm email field
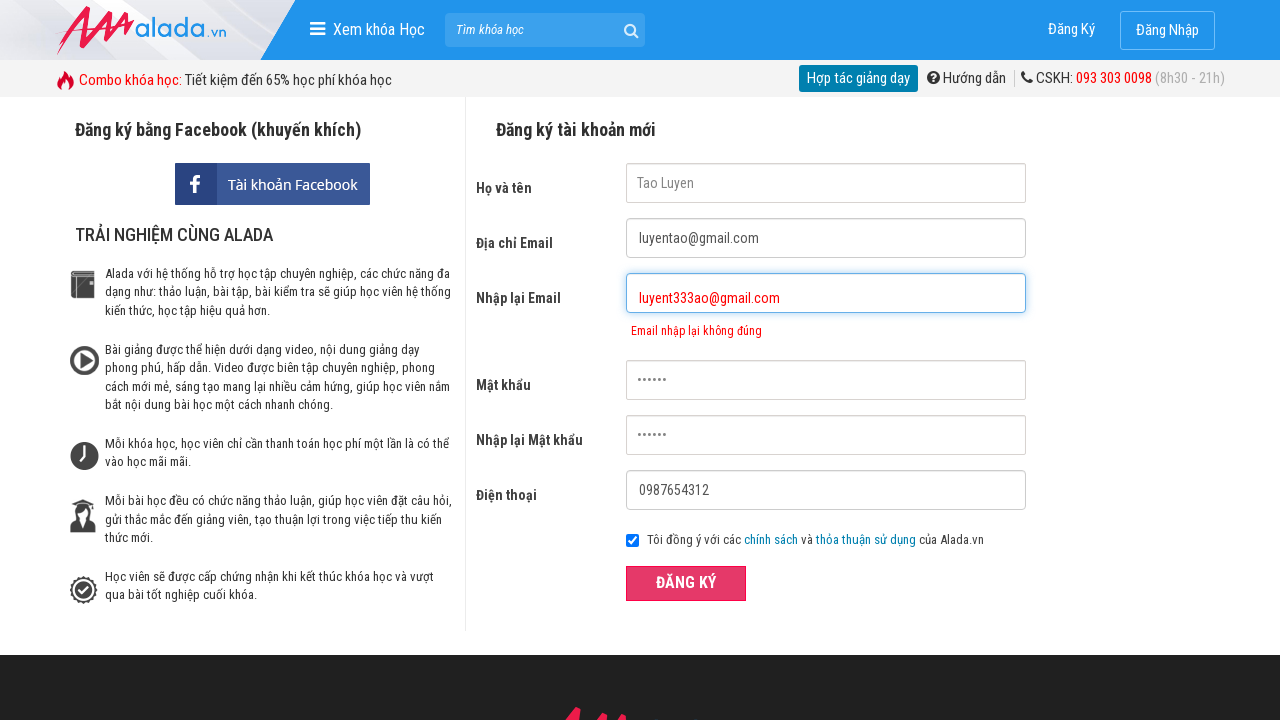

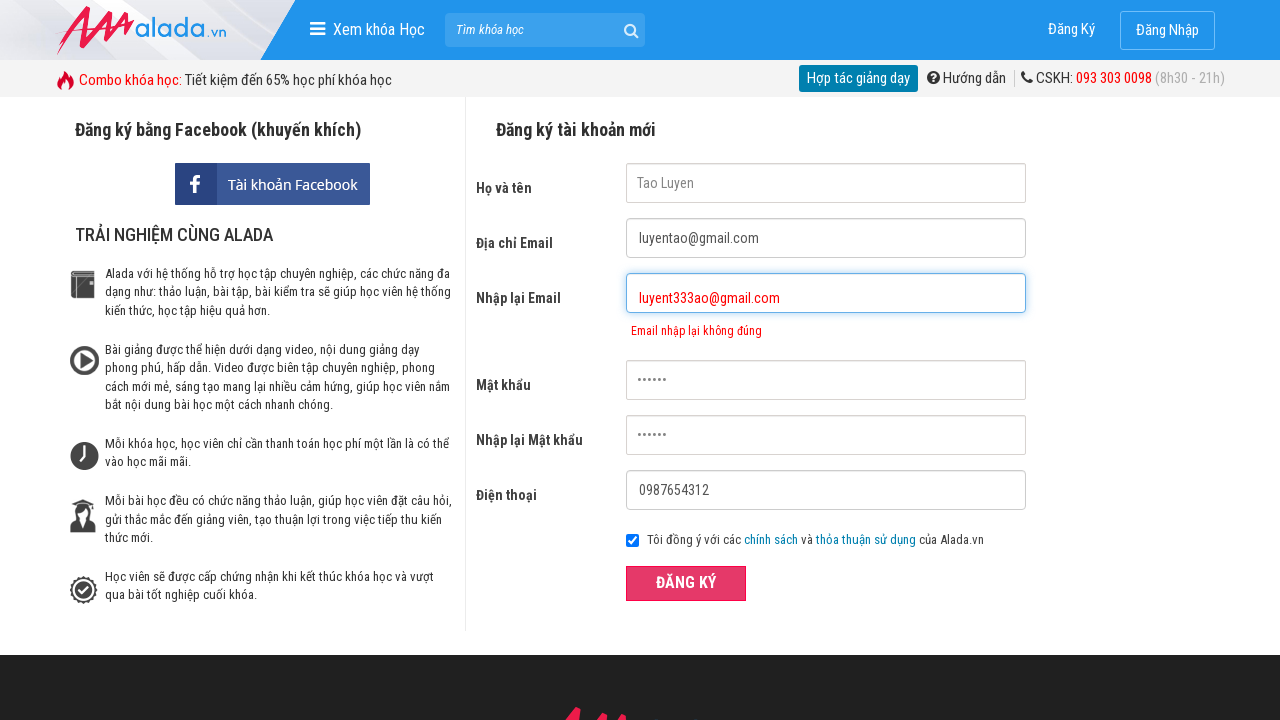